Opens the DuckDuckGo homepage and verifies the page loads successfully

Starting URL: https://duckduckgo.com

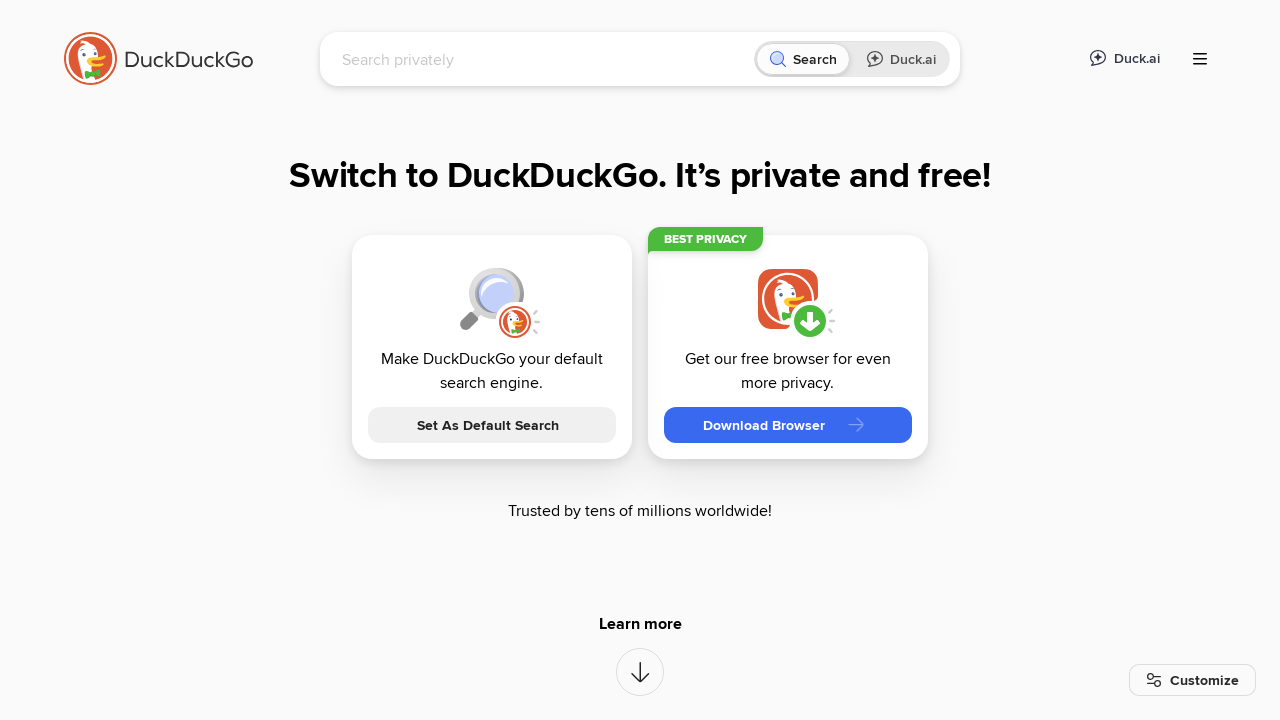

Navigated to DuckDuckGo homepage
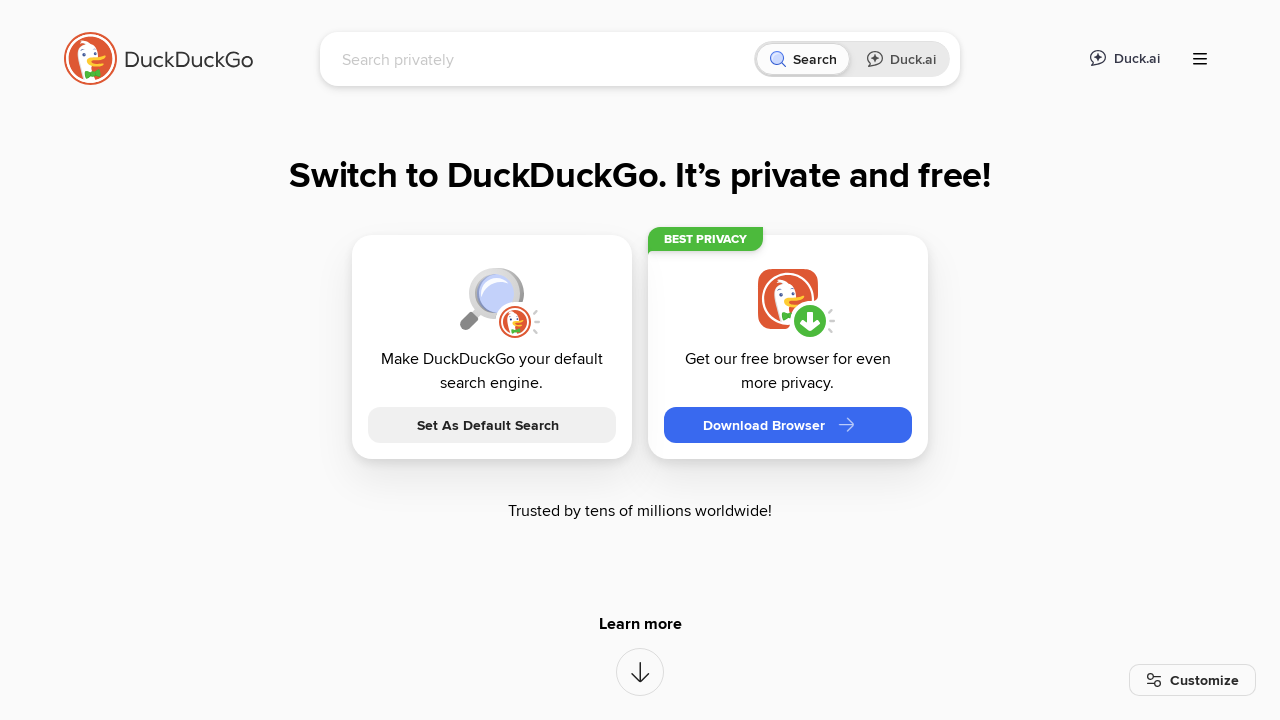

DuckDuckGo homepage loaded successfully - search input found
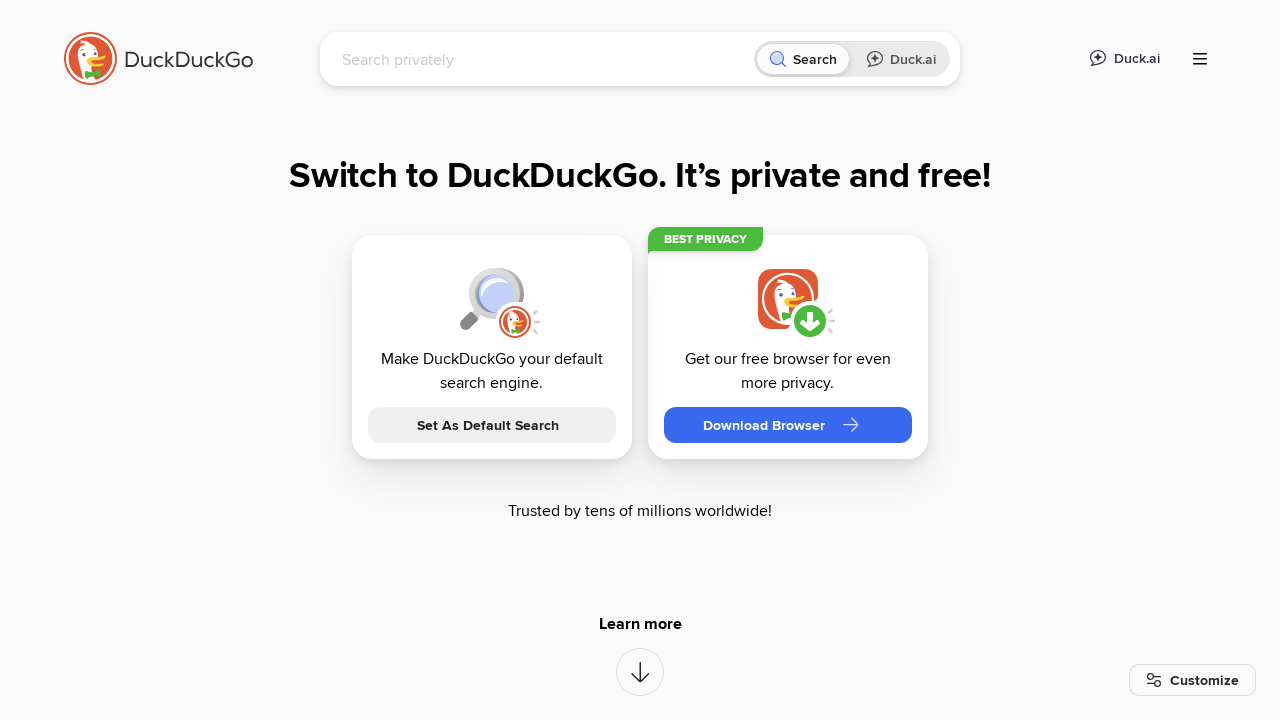

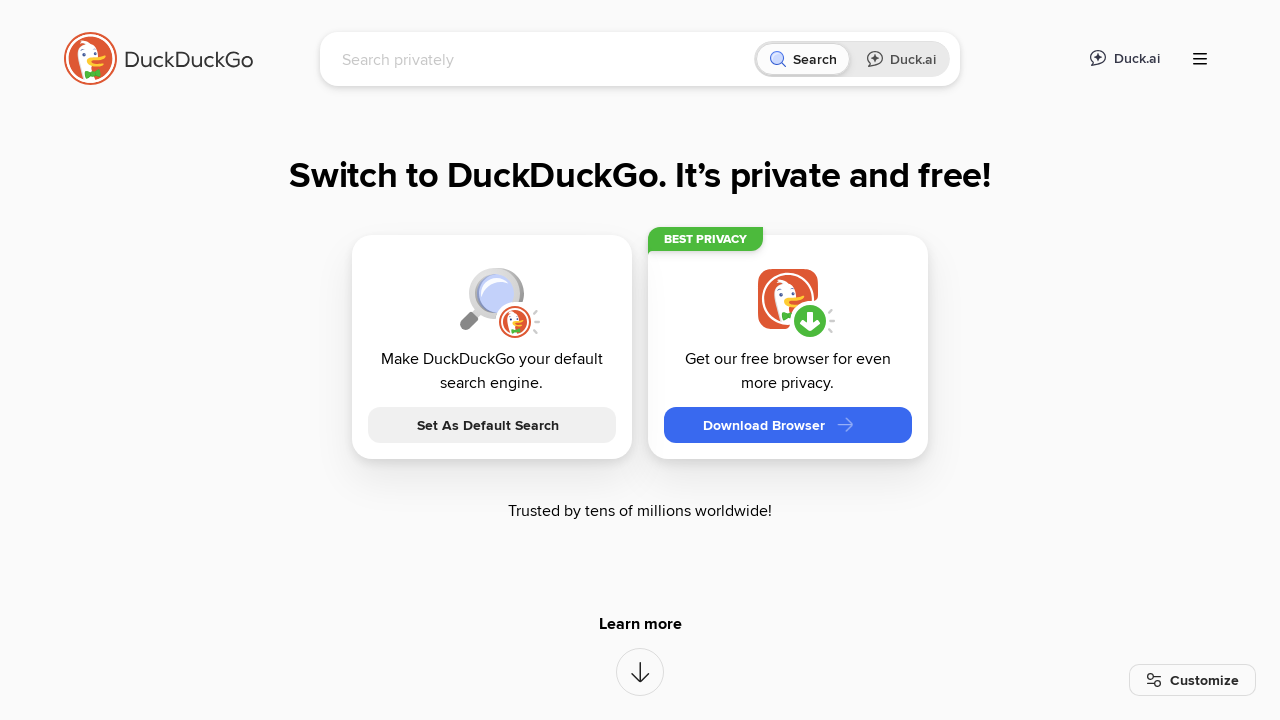